Tests horizontal slider interaction by using keyboard arrow keys to move the slider right and left, then performs a mouse drag operation on the slider

Starting URL: https://the-internet.herokuapp.com/

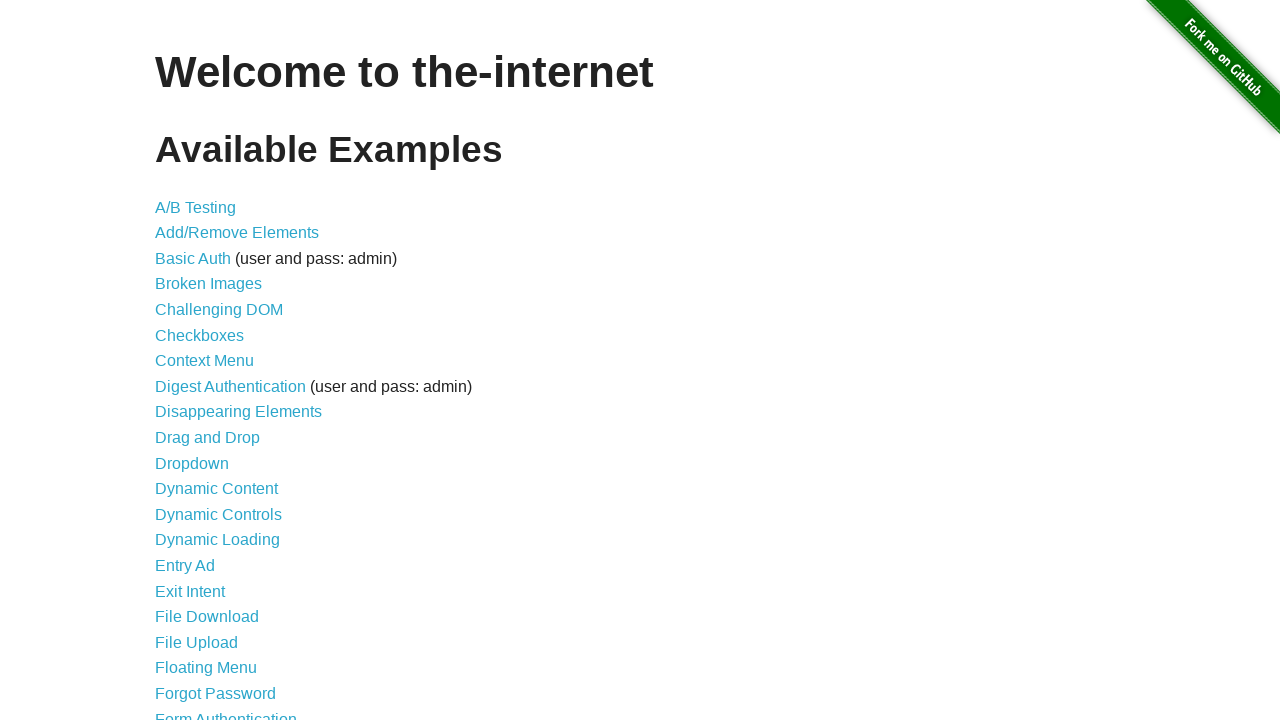

Clicked on Horizontal Slider link at (214, 361) on text=Horizontal Slider
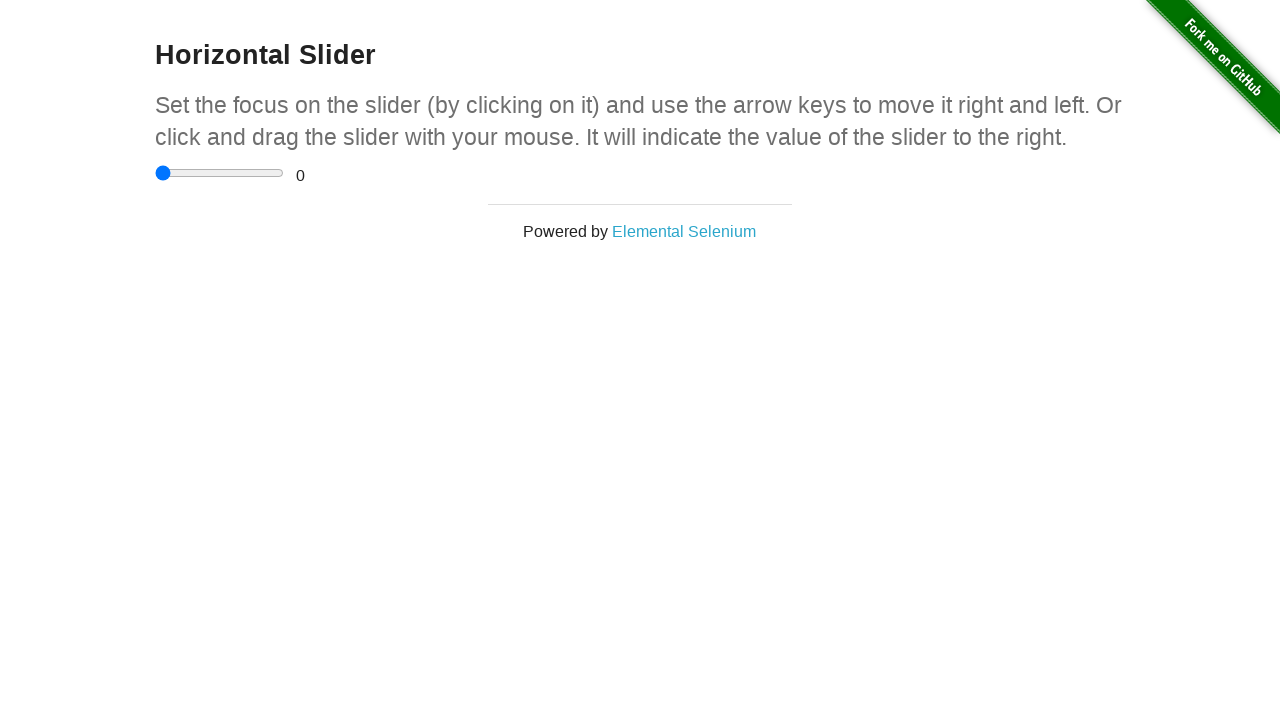

Horizontal Slider page loaded
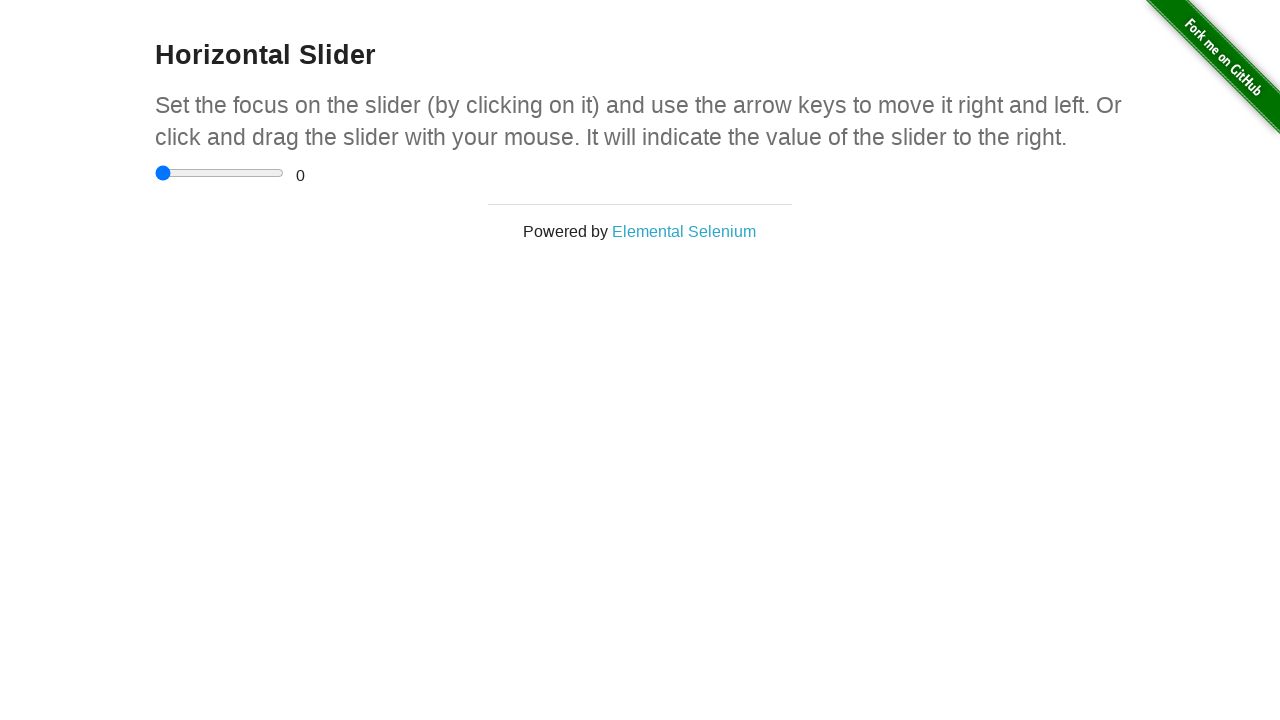

Clicked on slider to set focus at (220, 173) on input[type='range']
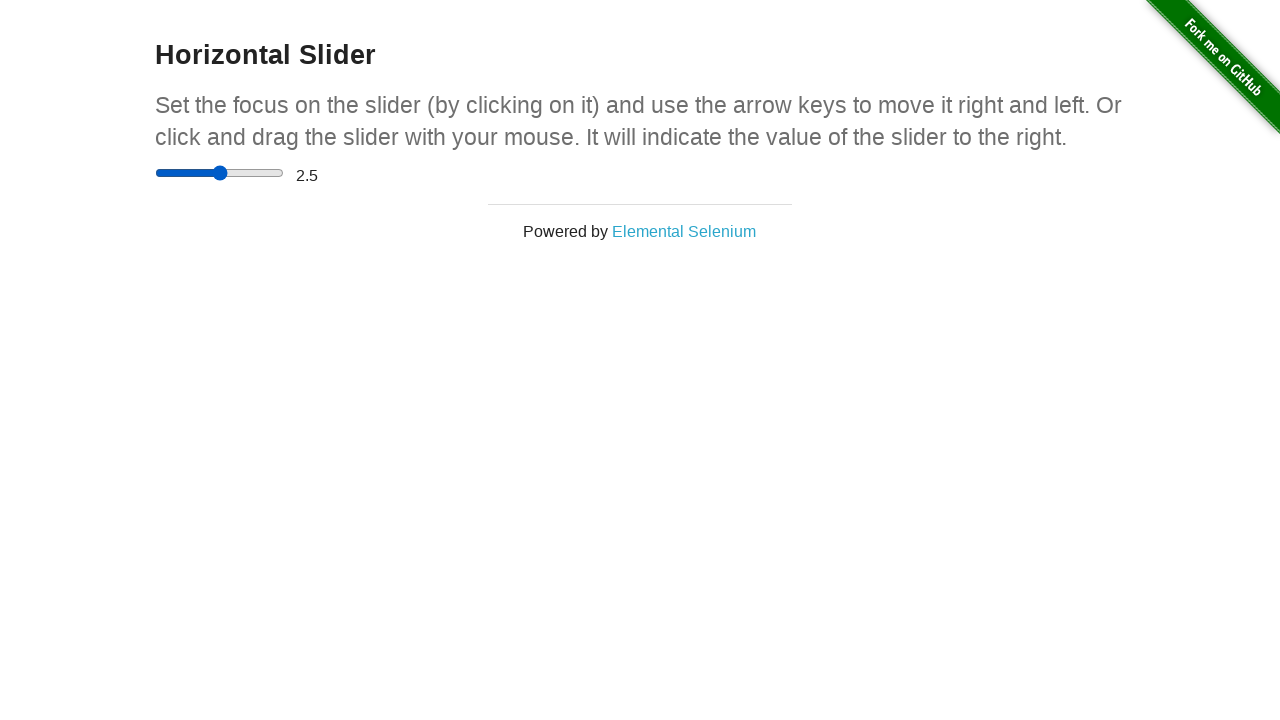

Pressed ArrowRight 10 times to move slider right on input[type='range']
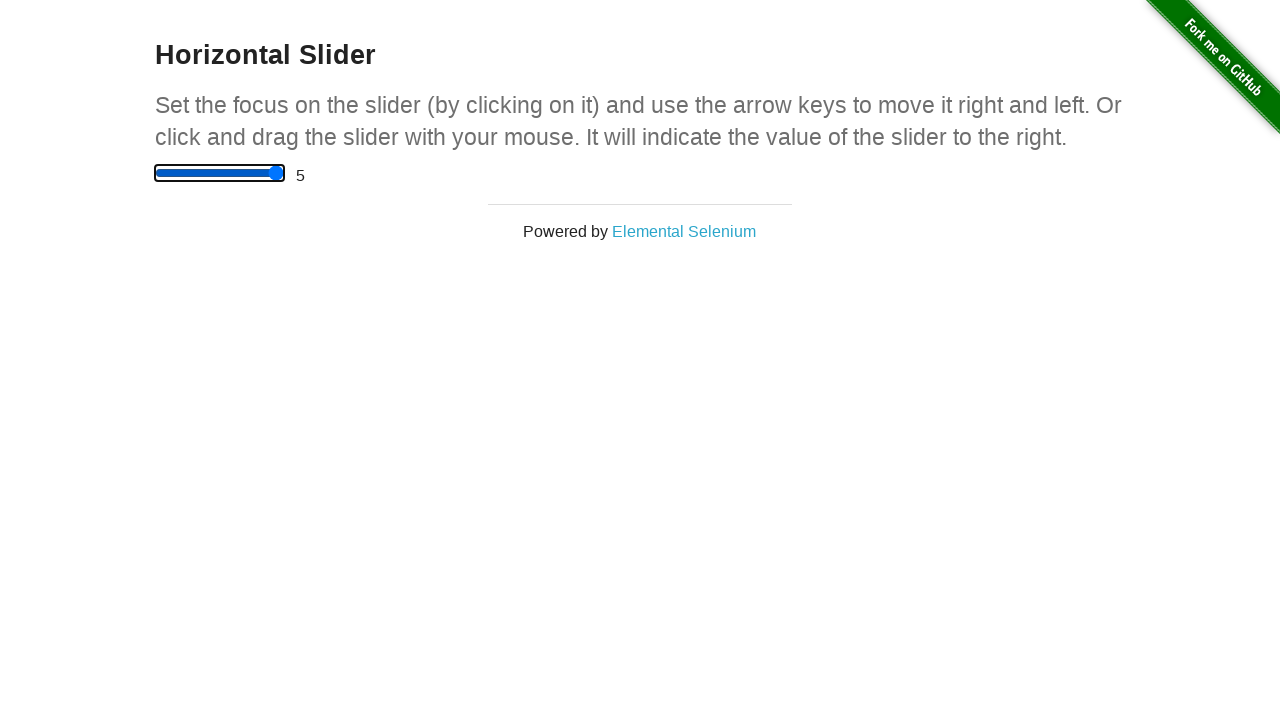

Pressed ArrowLeft 10 times to move slider left on input[type='range']
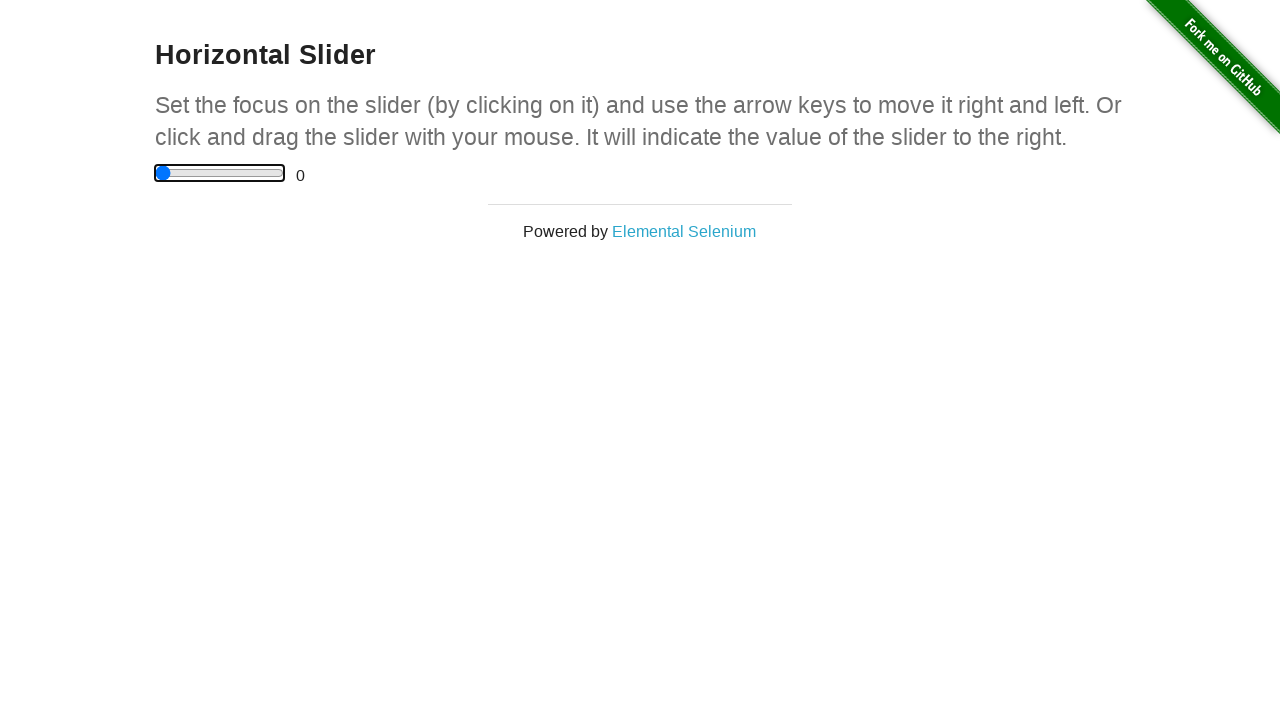

Moved mouse to slider center position at (220, 173)
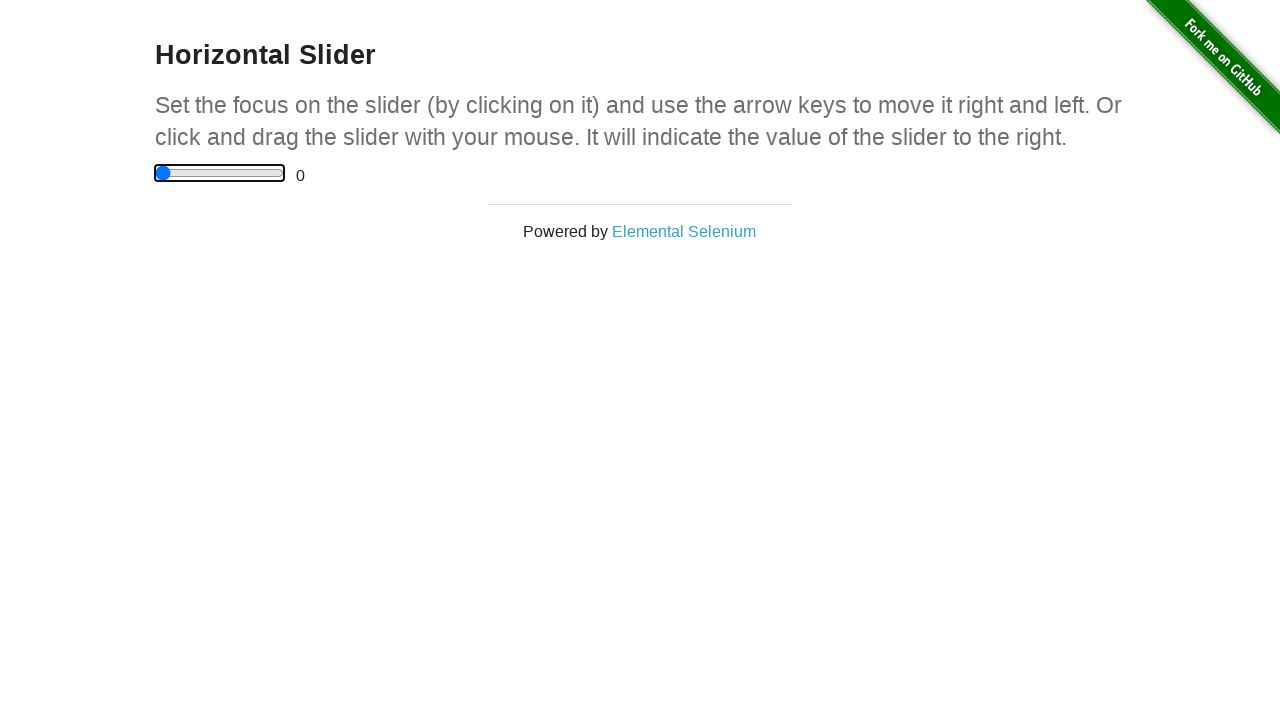

Pressed mouse button down on slider at (220, 173)
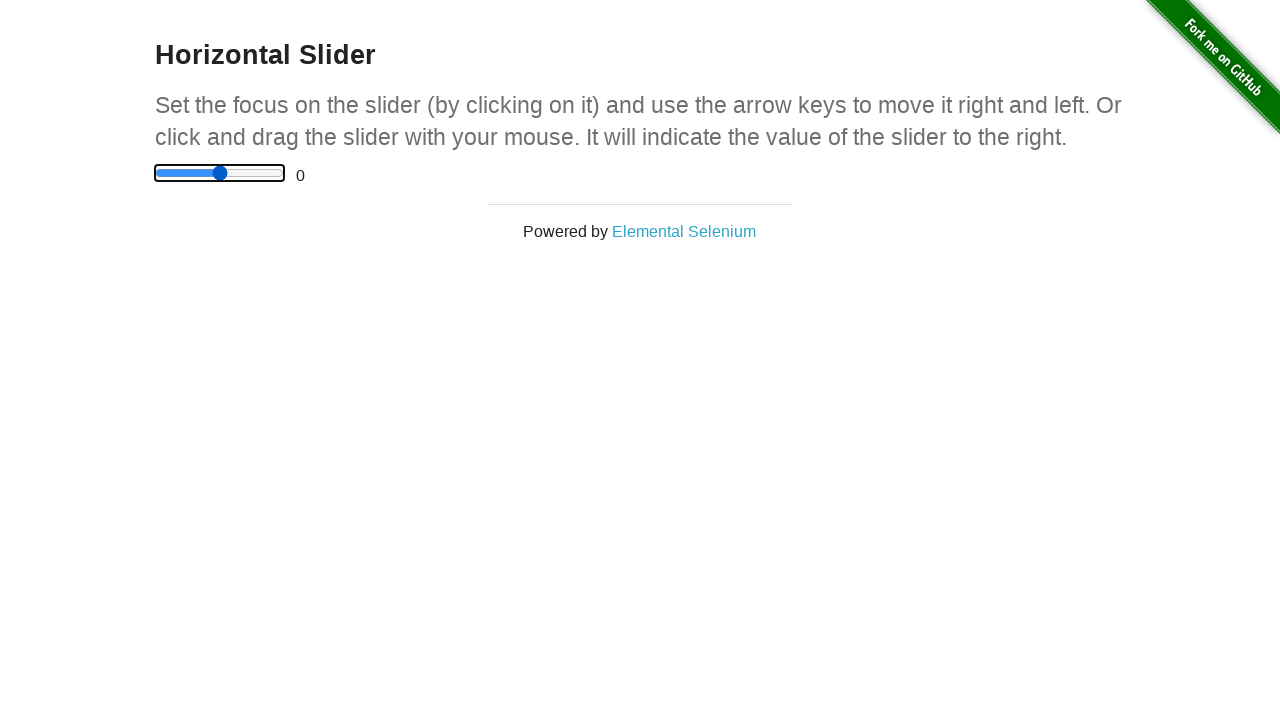

Dragged mouse 50 pixels to the right at (270, 173)
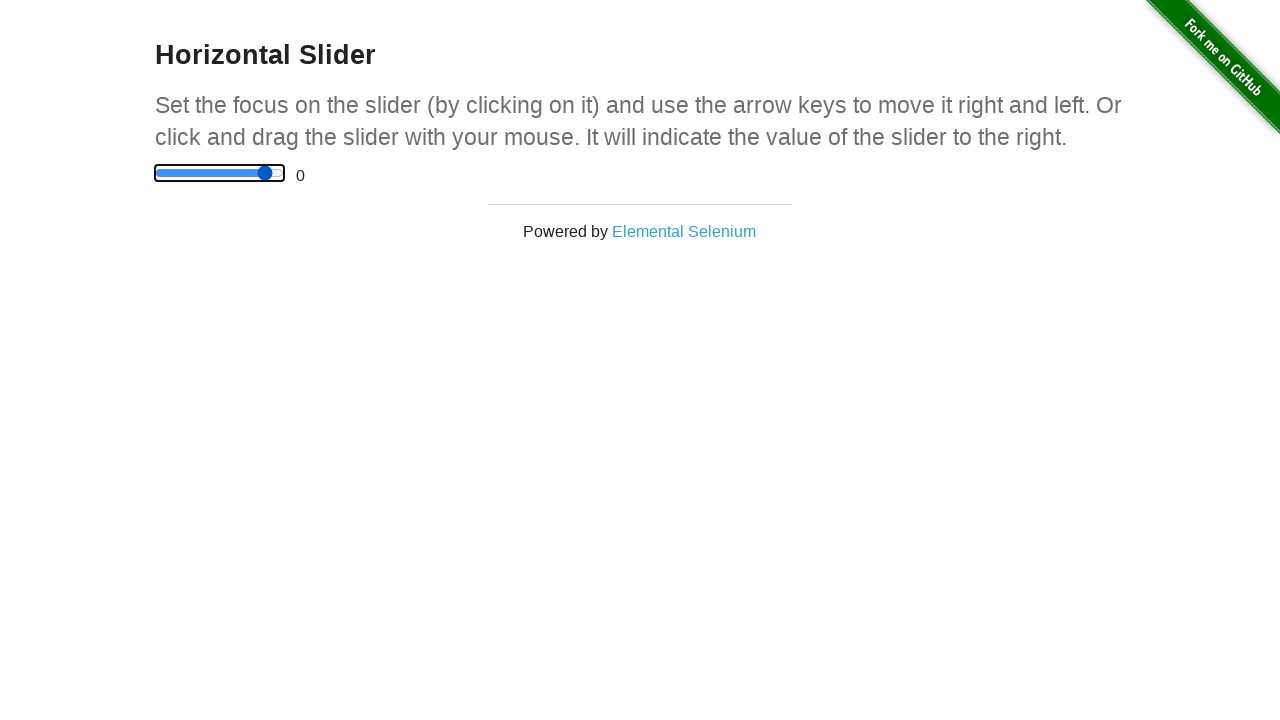

Released mouse button after dragging slider at (270, 173)
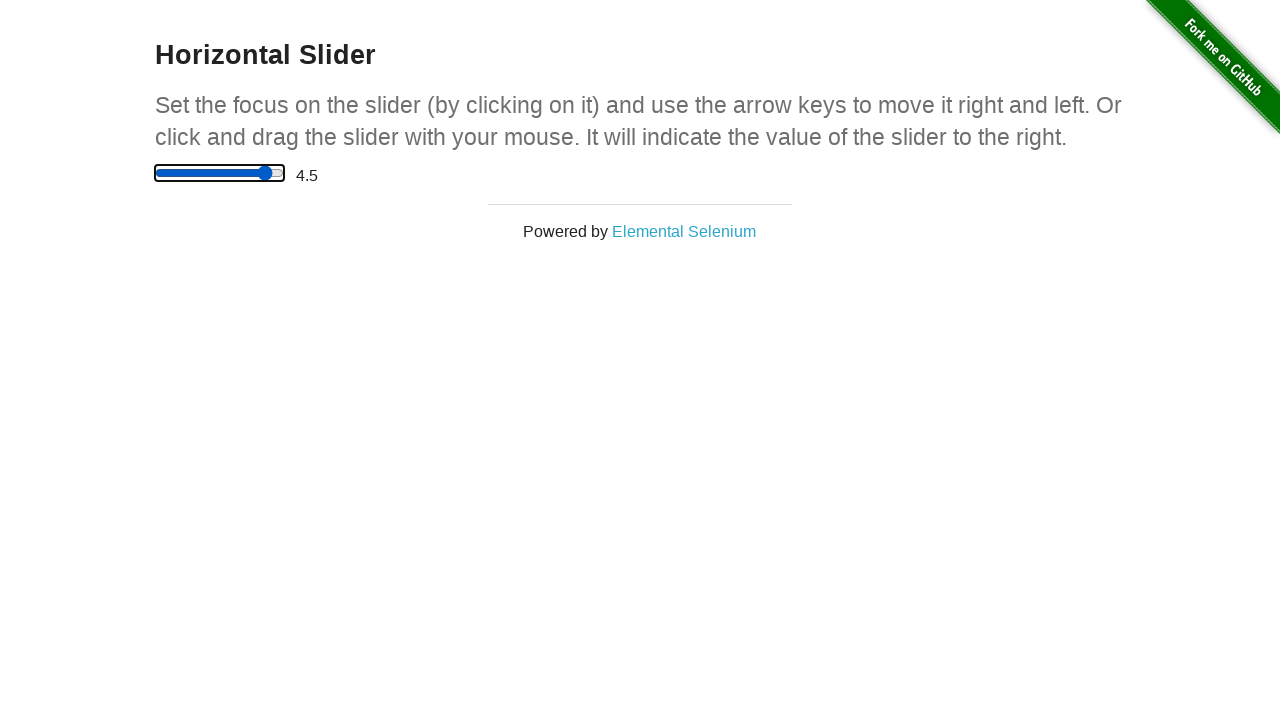

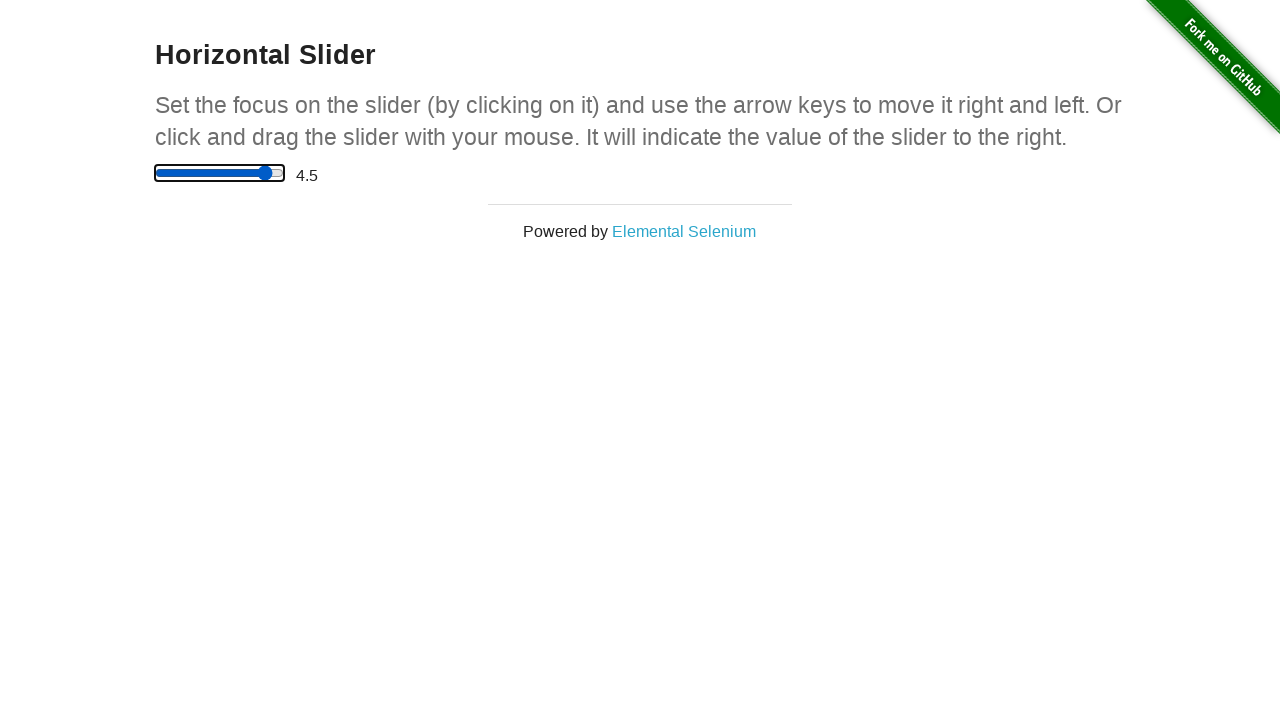